Tests for text truncation issues by opening join modal and verifying the Join button text is not truncated

Starting URL: https://translator-v3.vercel.app

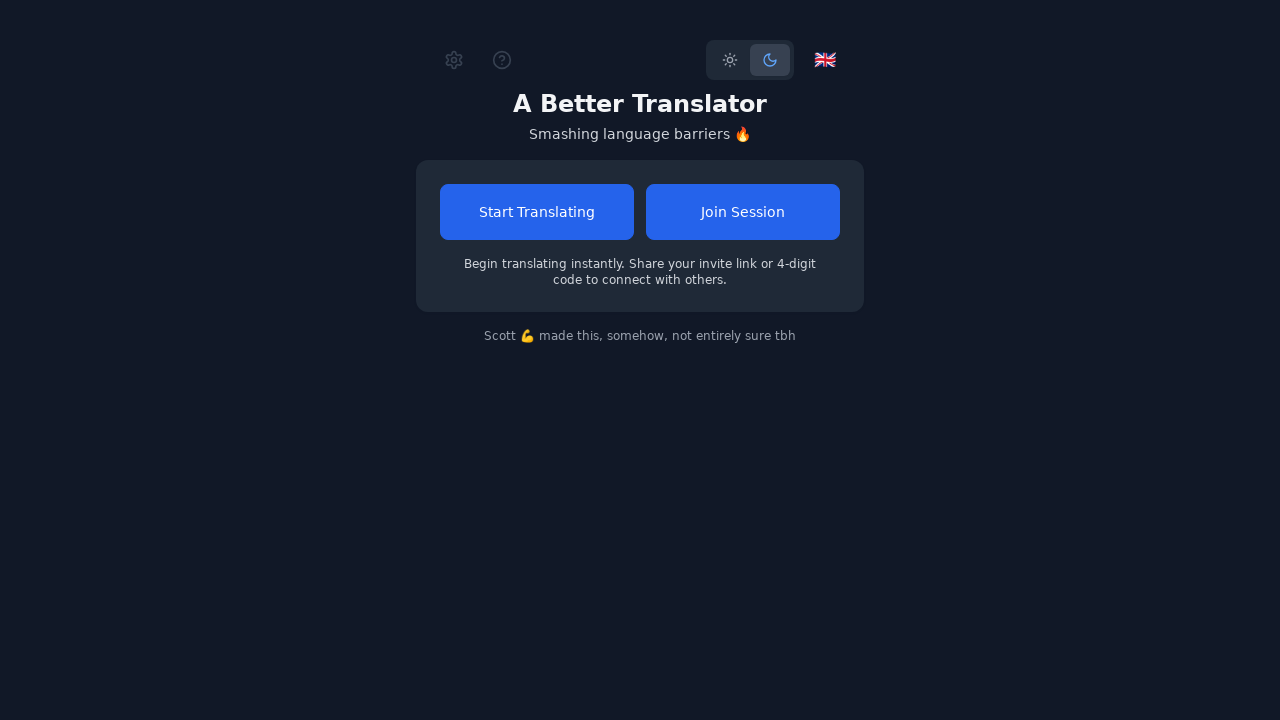

Waited for page to load with networkidle state
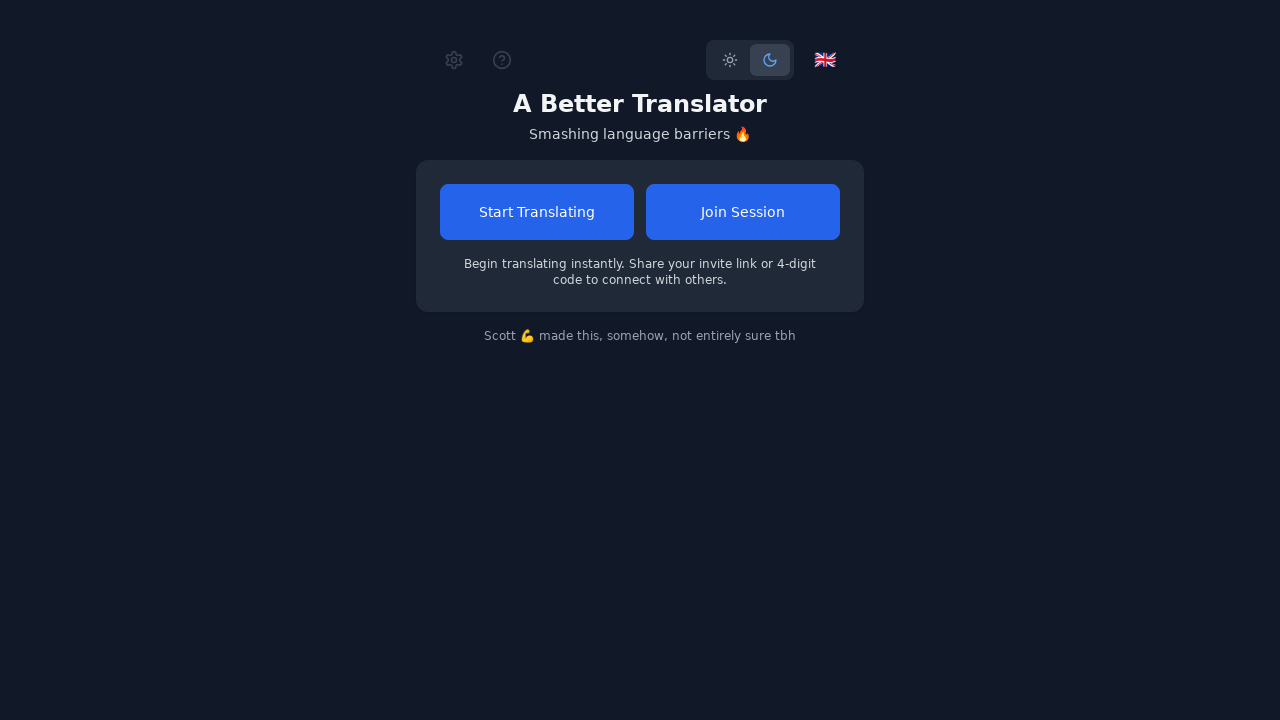

Clicked 'Join Session' button to open modal at (743, 212) on button:has-text("Join Session")
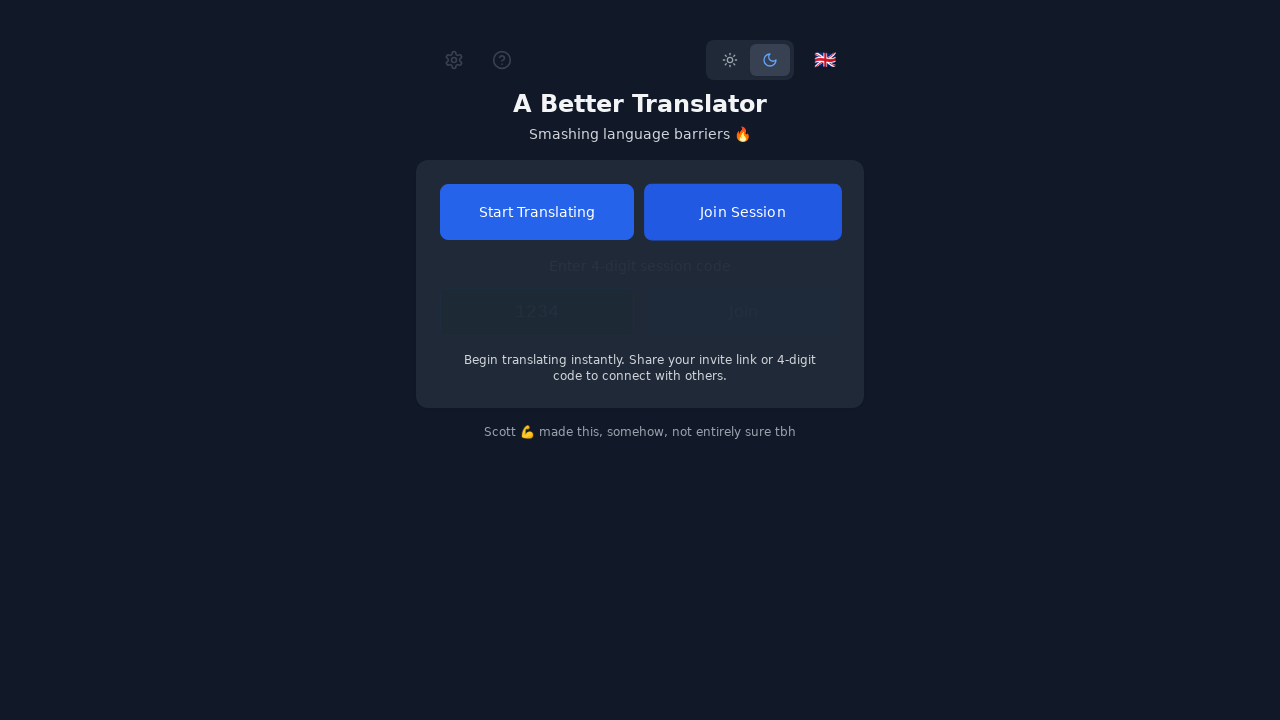

Waited 500ms for modal to fully render
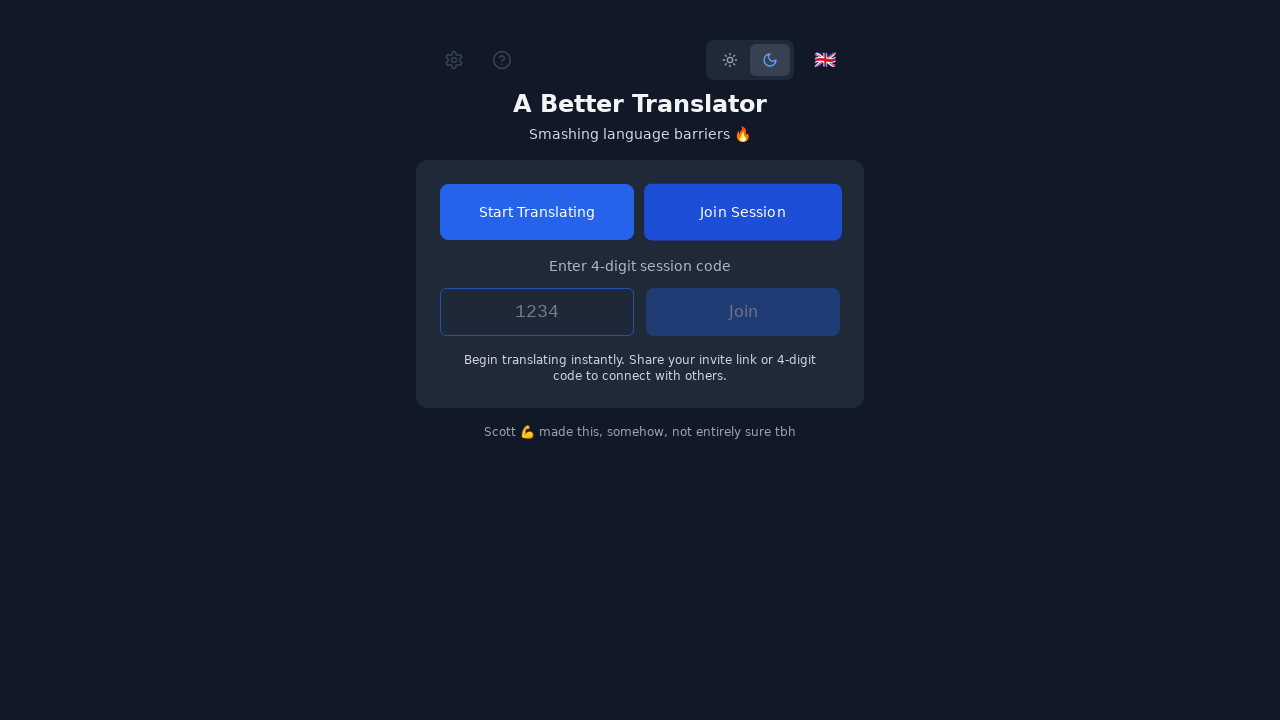

Located the second Join button in the modal
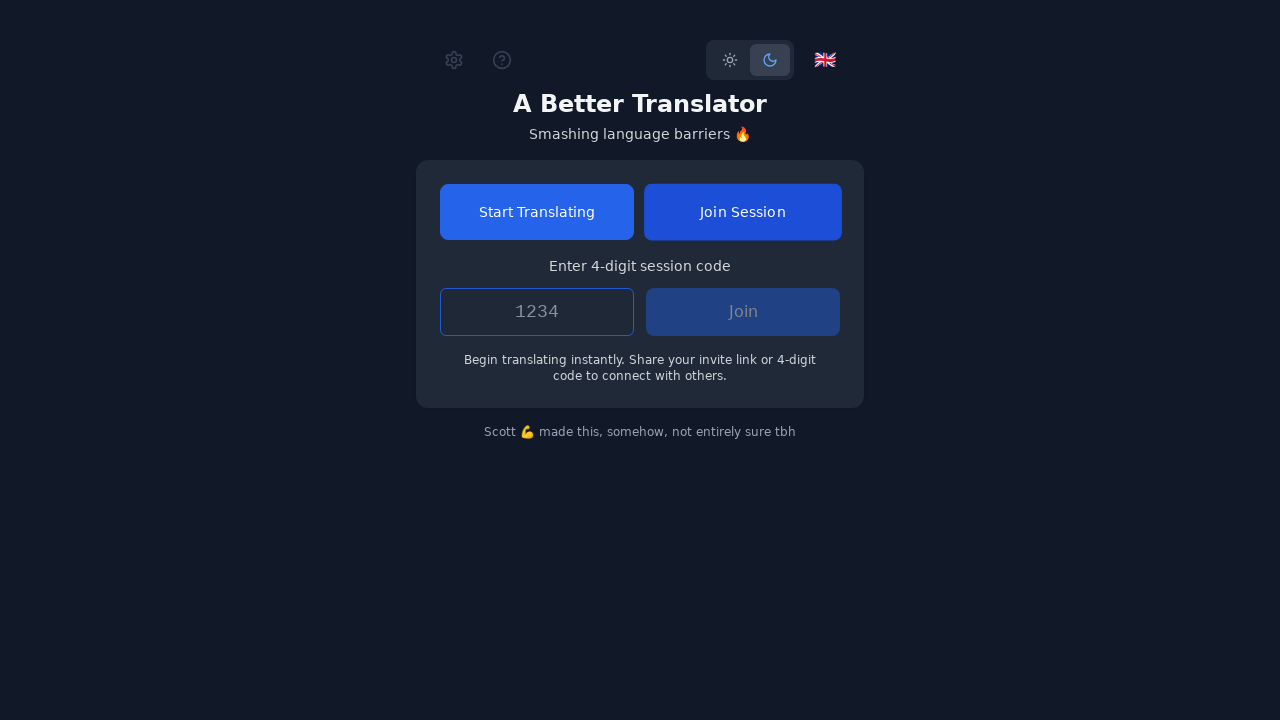

Verified Join button is visible
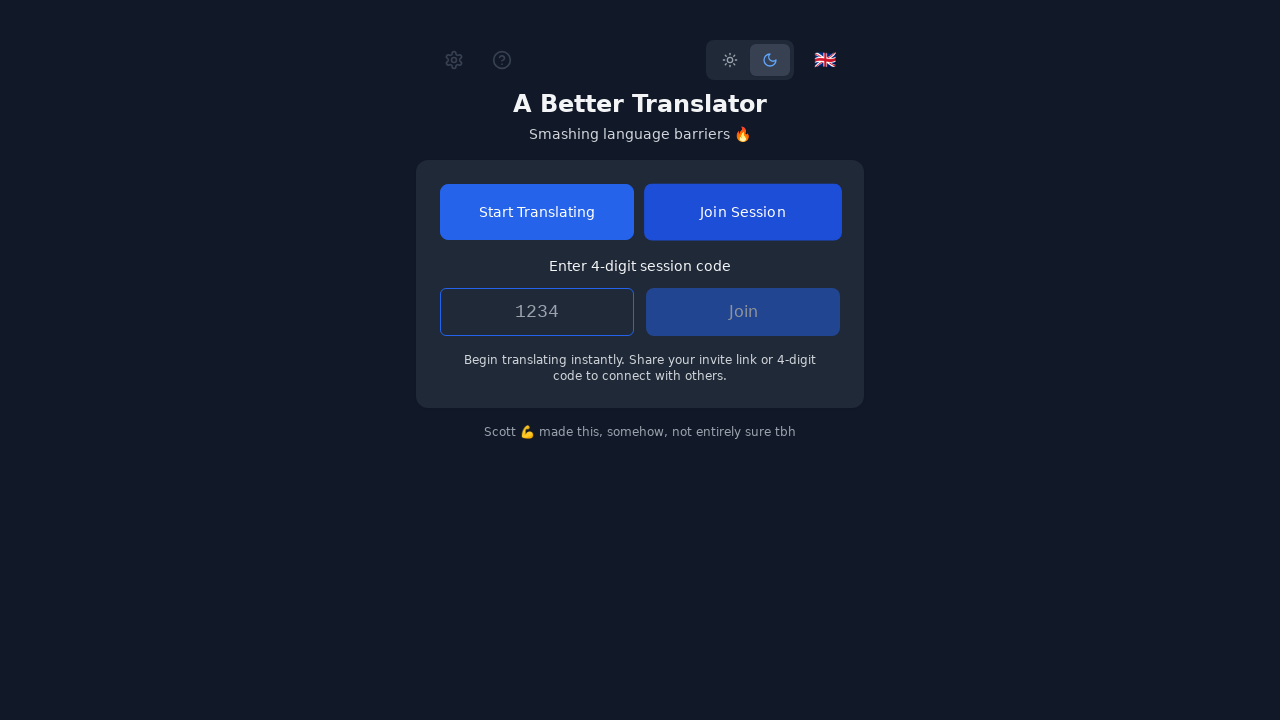

Retrieved button text content: 'Join'
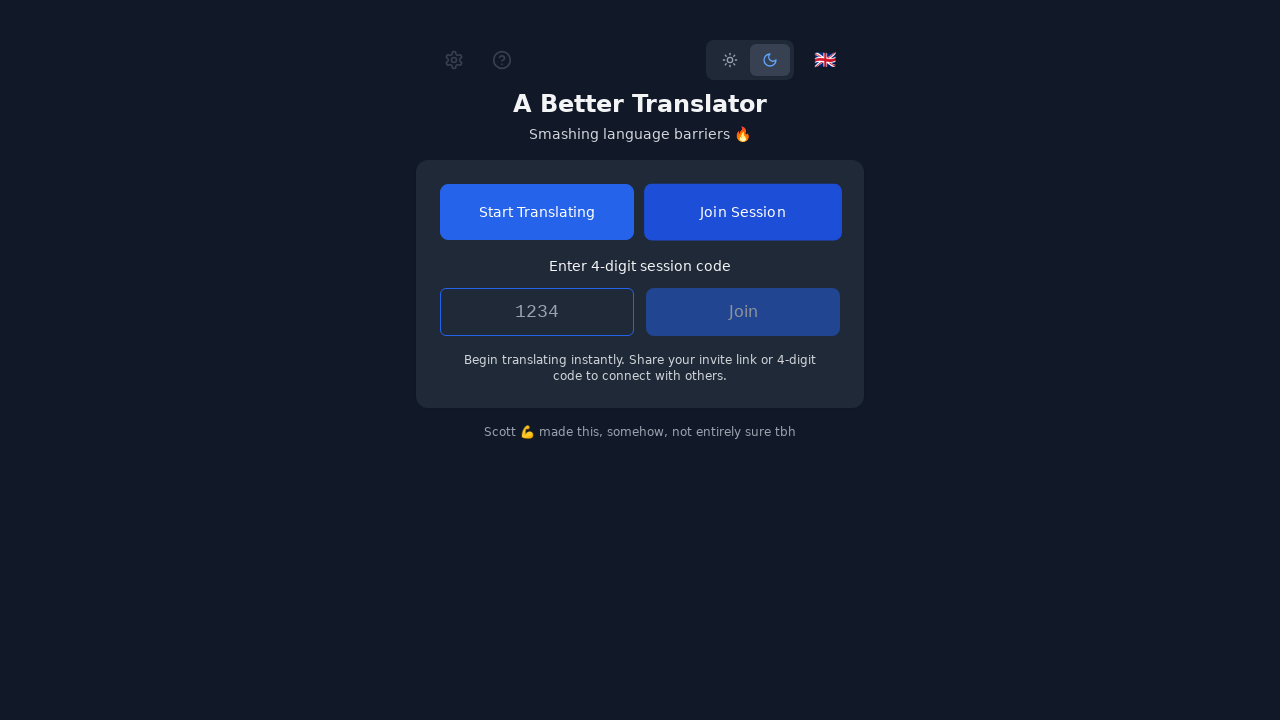

Verified button text is not truncated to 'Joi'
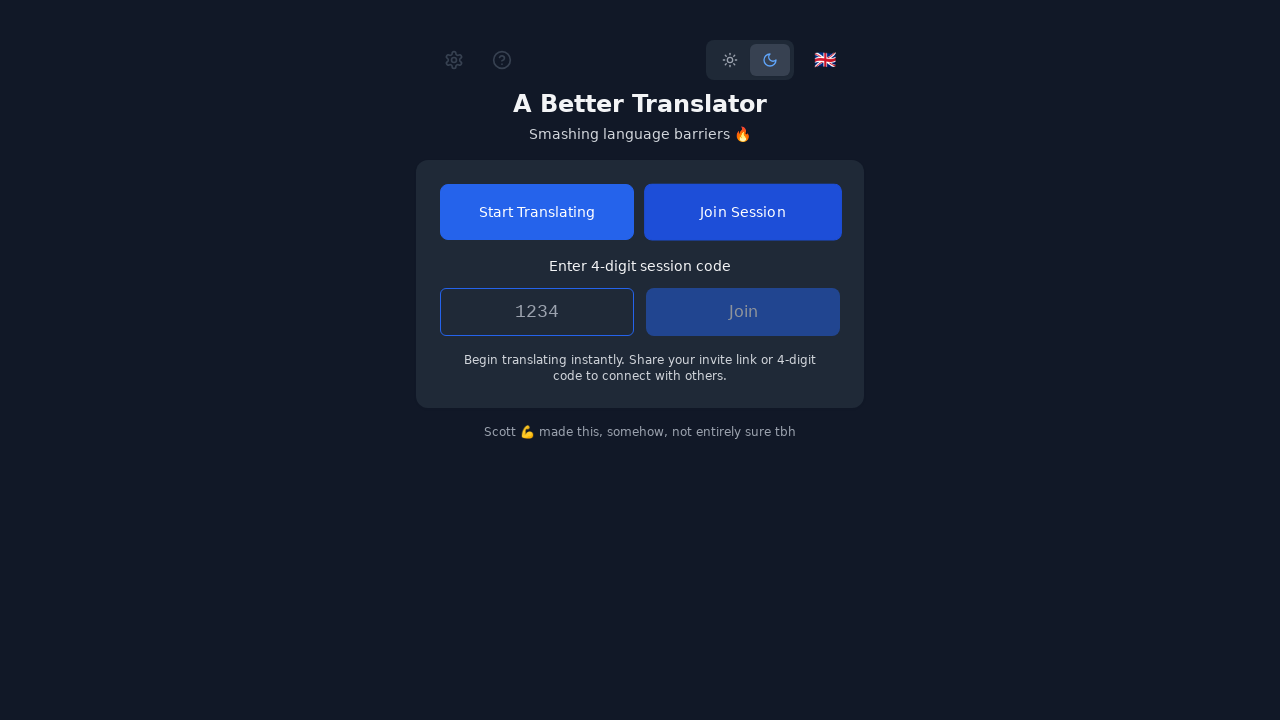

Verified button text equals 'Join' (critical issue check passed)
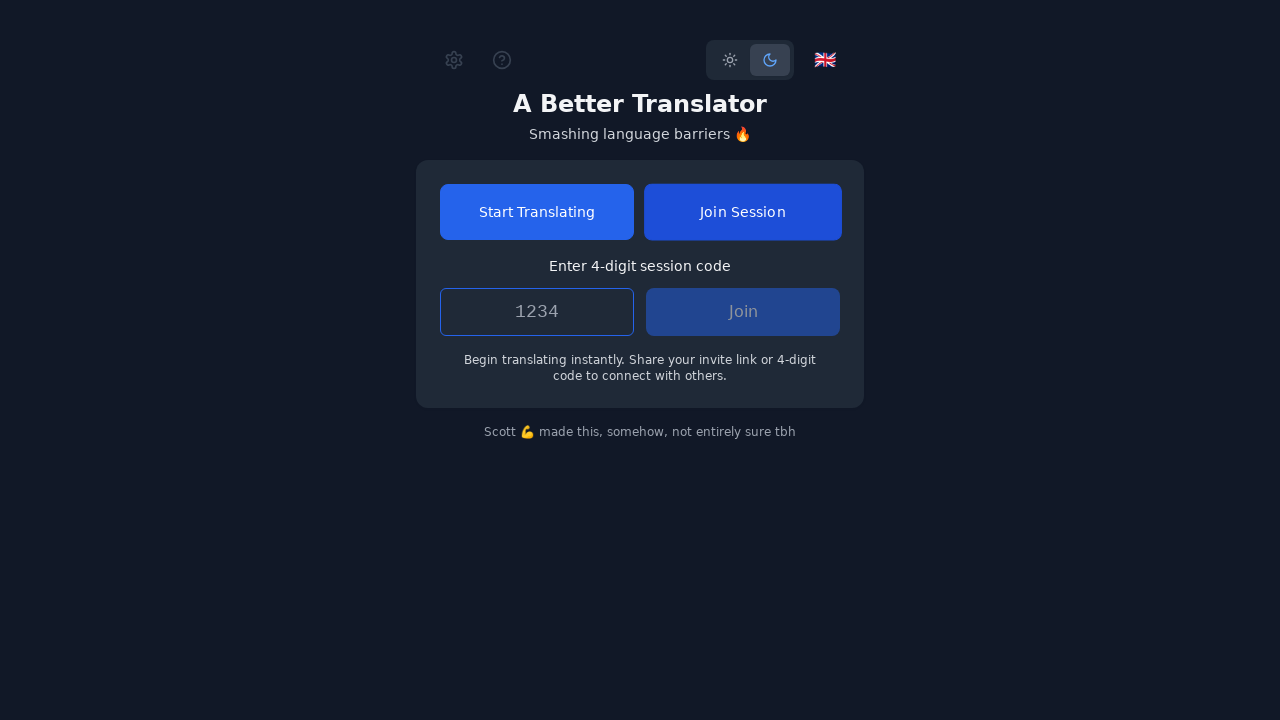

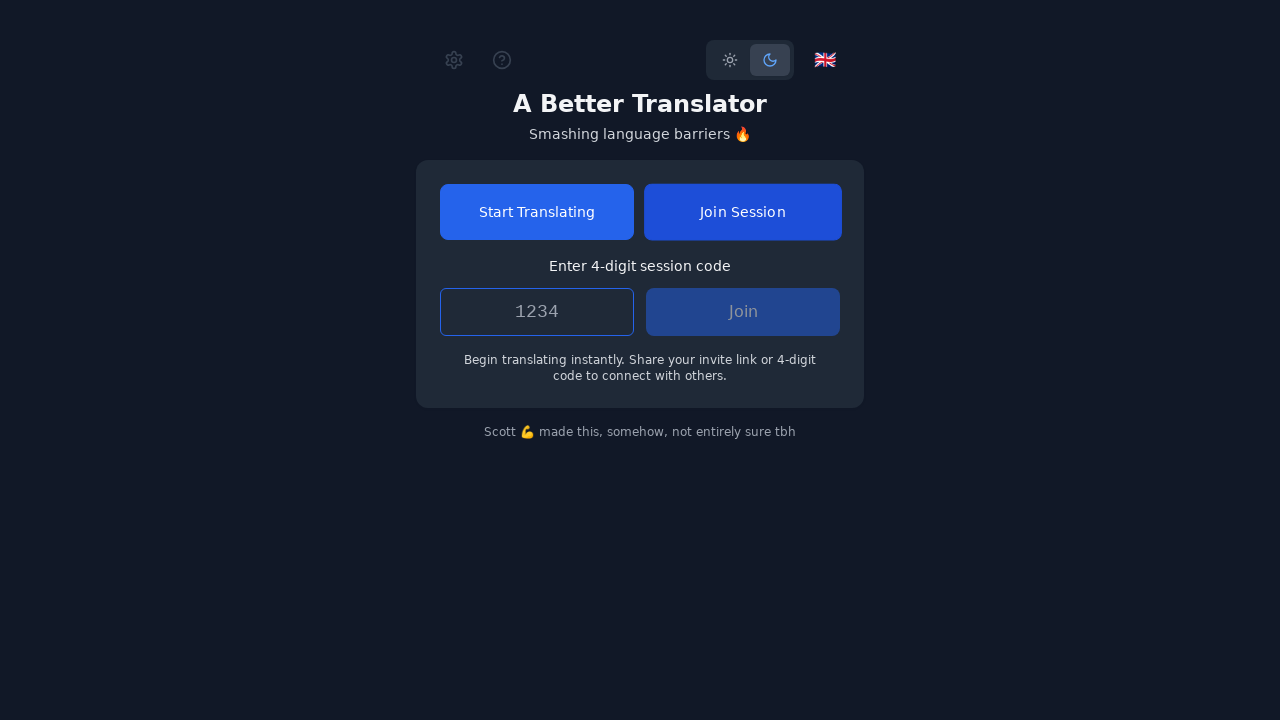